Tests form elements by filling email and password fields and clicking submit button

Starting URL: https://jesse-rocha.github.io/AutomationChallenge/

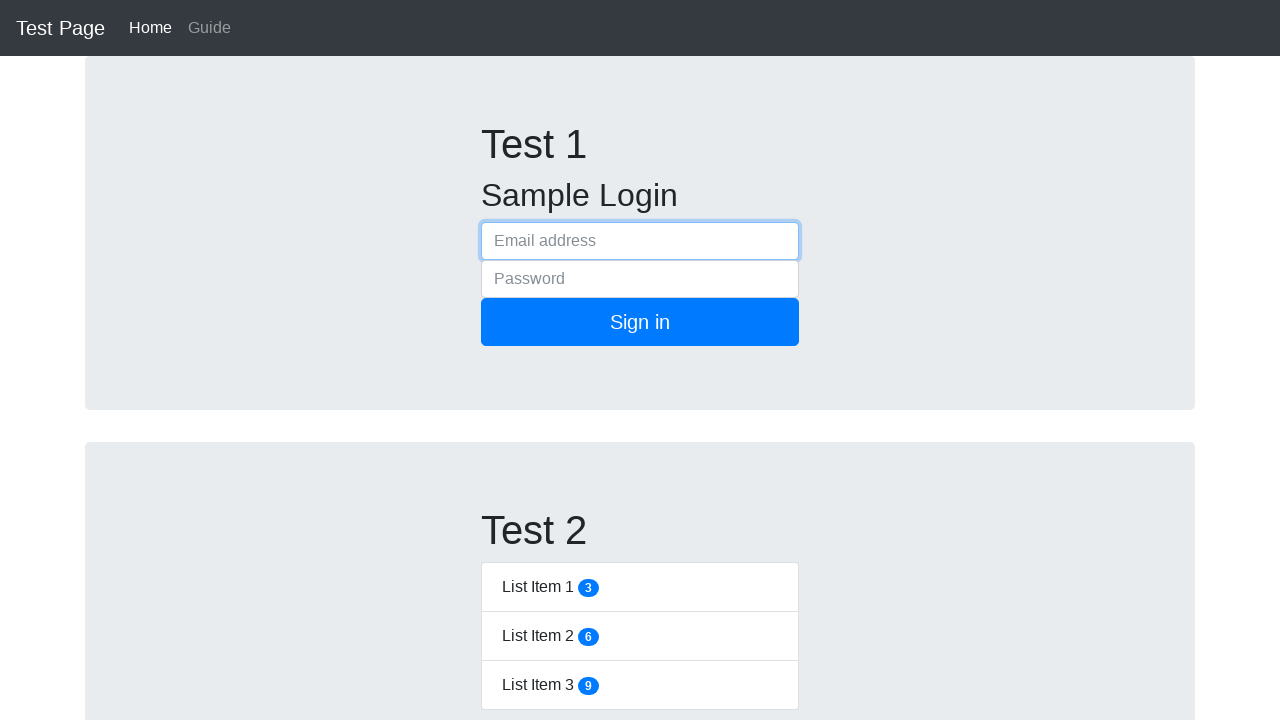

Clicked email field at (640, 241) on xpath=//div[@id='test-1-div']//form[@class='form-signin']//input[@type='email']
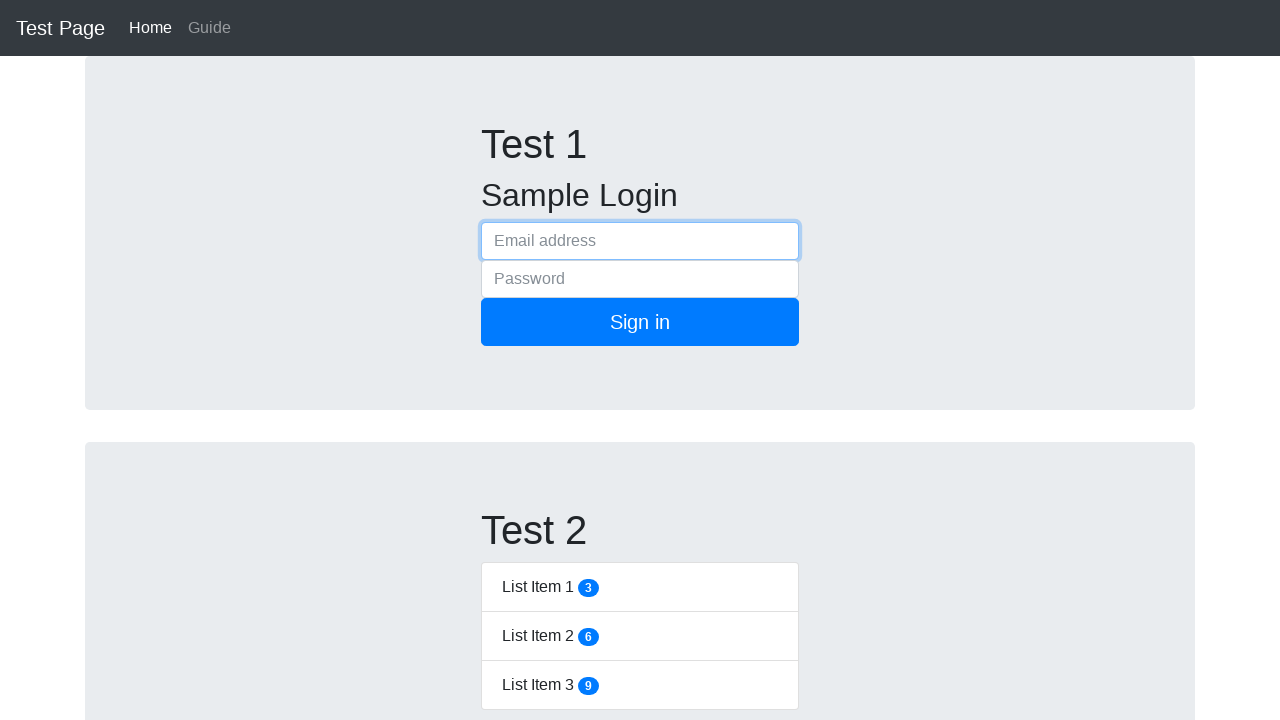

Filled email field with 'email@gmail.ca' on xpath=//div[@id='test-1-div']//form[@class='form-signin']//input[@type='email']
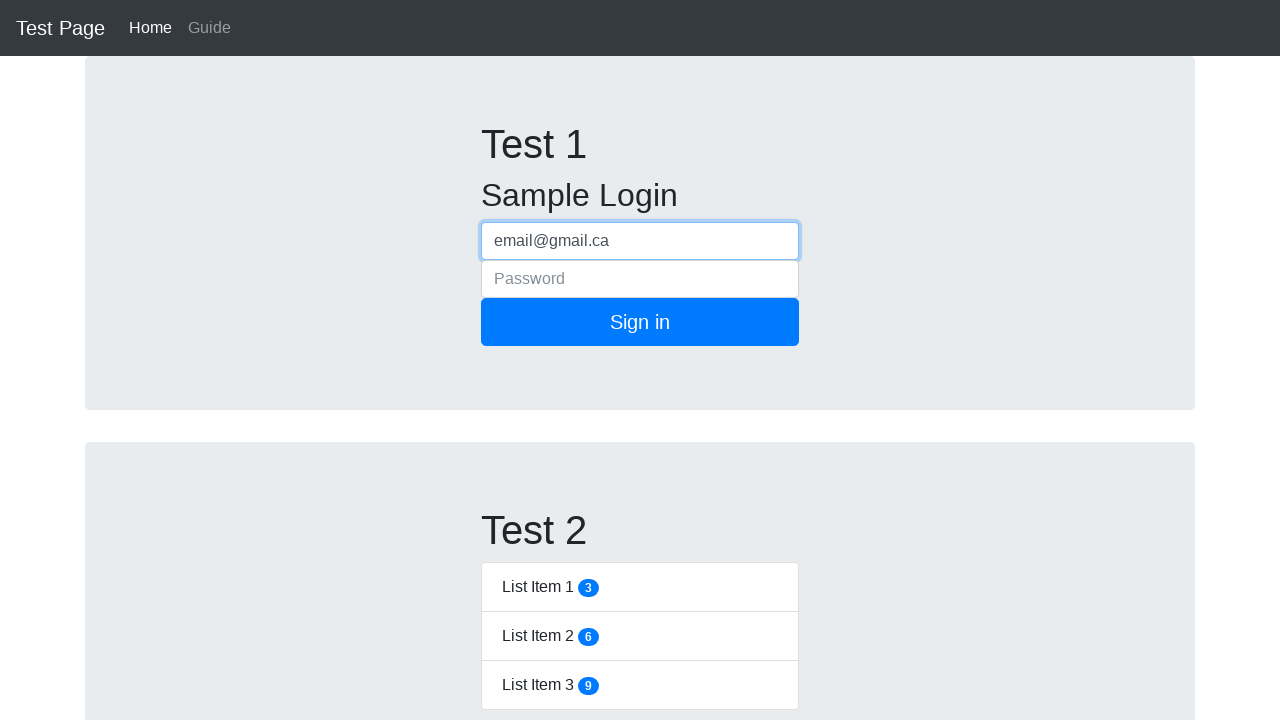

Clicked password field at (640, 279) on xpath=//div[@id='test-1-div']//form[@class='form-signin']//input[@type='password
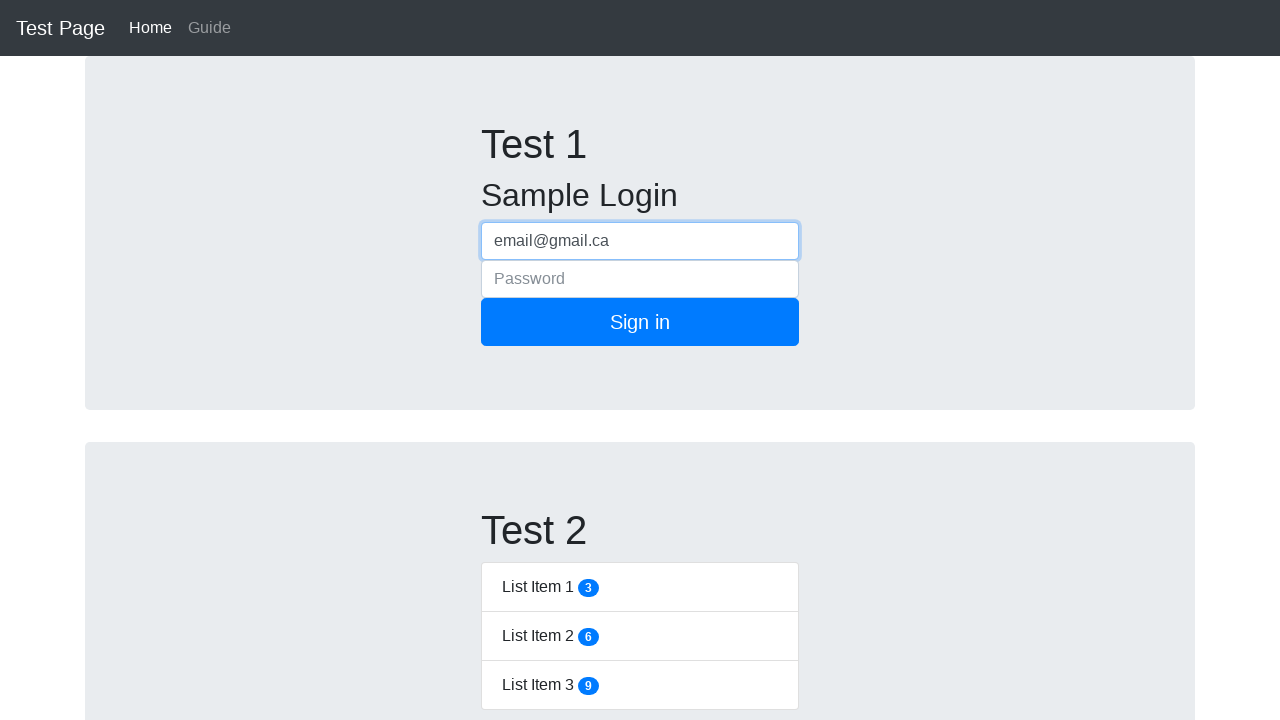

Filled password field with 'notapassword' on xpath=//div[@id='test-1-div']//form[@class='form-signin']//input[@type='password
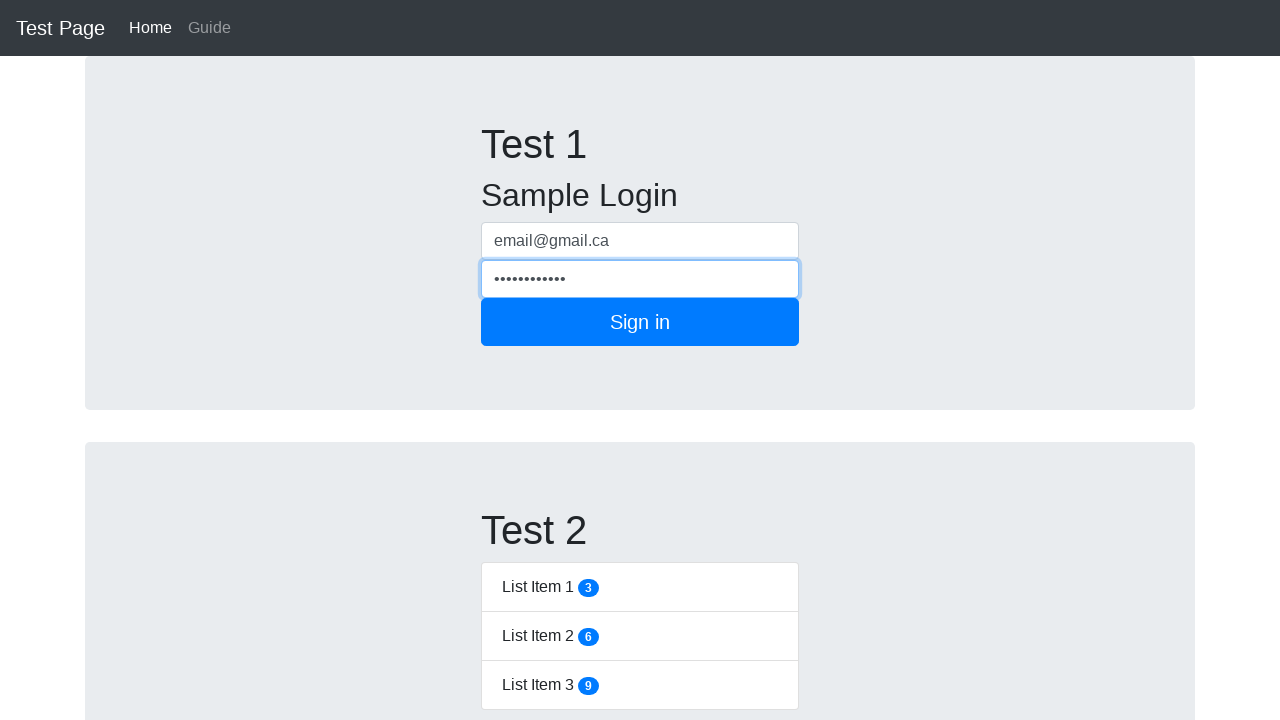

Clicked submit button to submit form at (640, 322) on xpath=//div[@id='test-1-div']//form[@class='form-signin']//button[@type='submit'
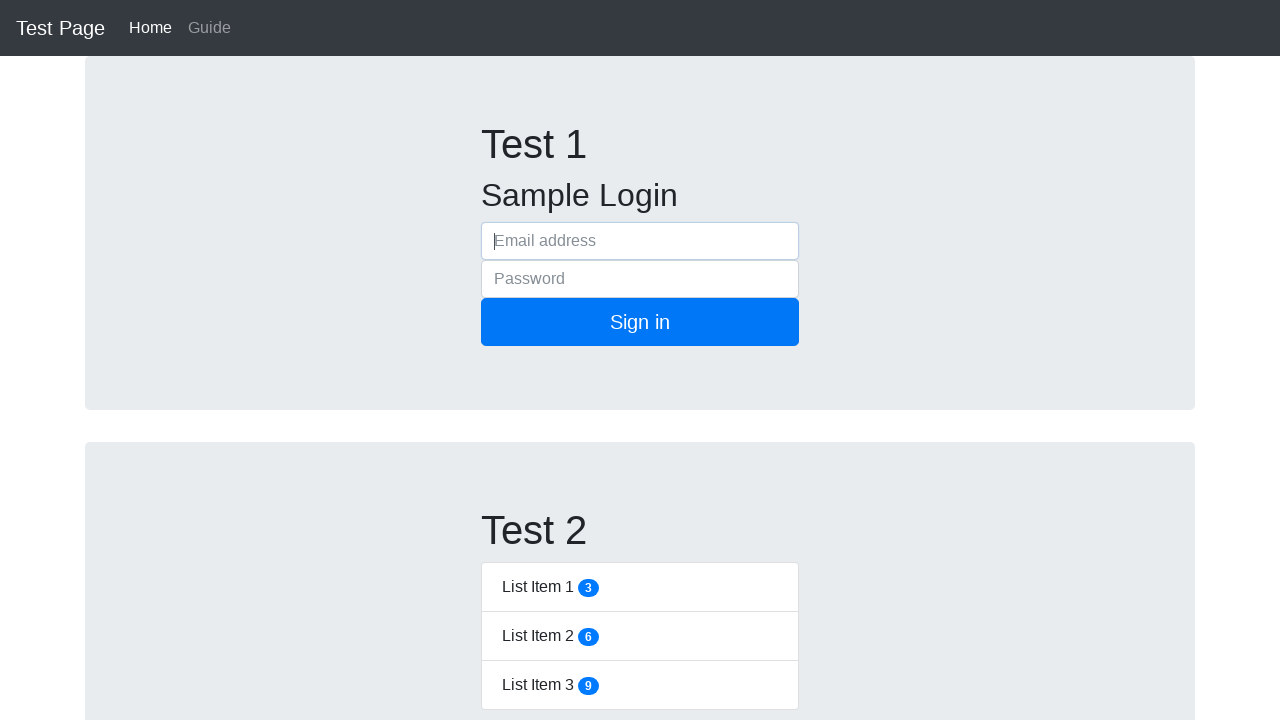

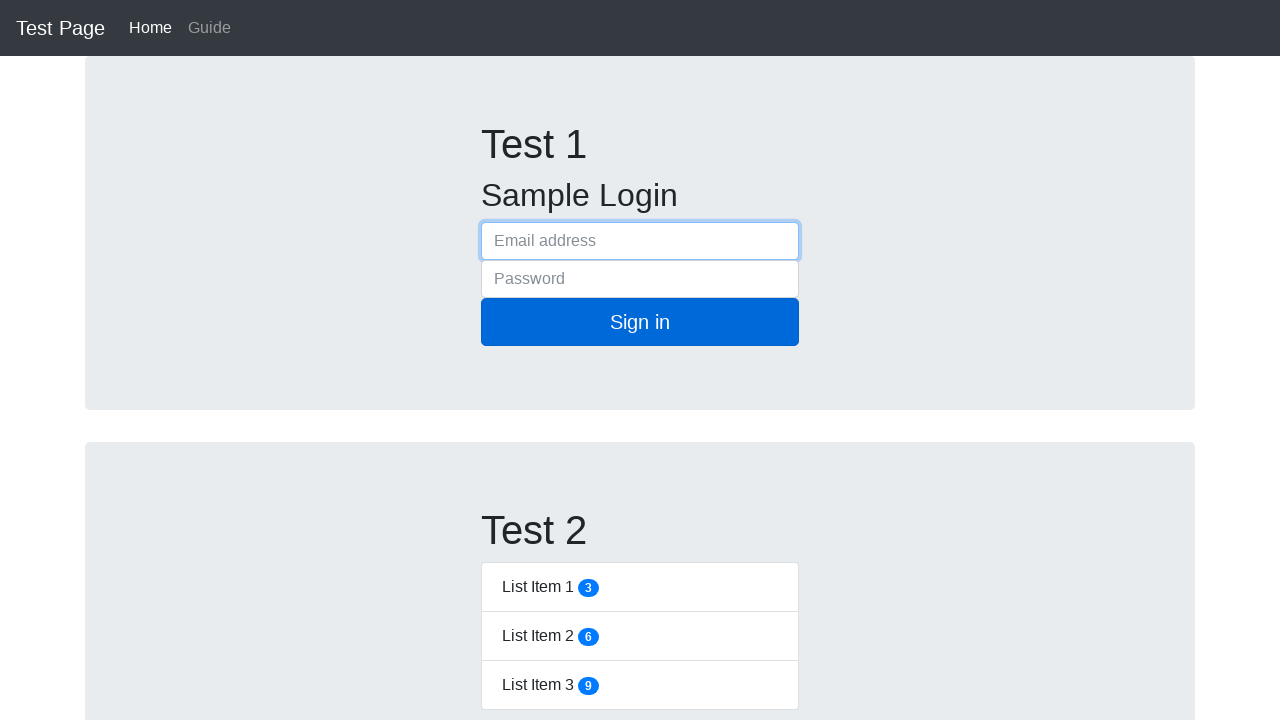